Tests scrolling to an element and filling form fields by entering a name and date on a scrollable form page

Starting URL: https://formy-project.herokuapp.com/scroll

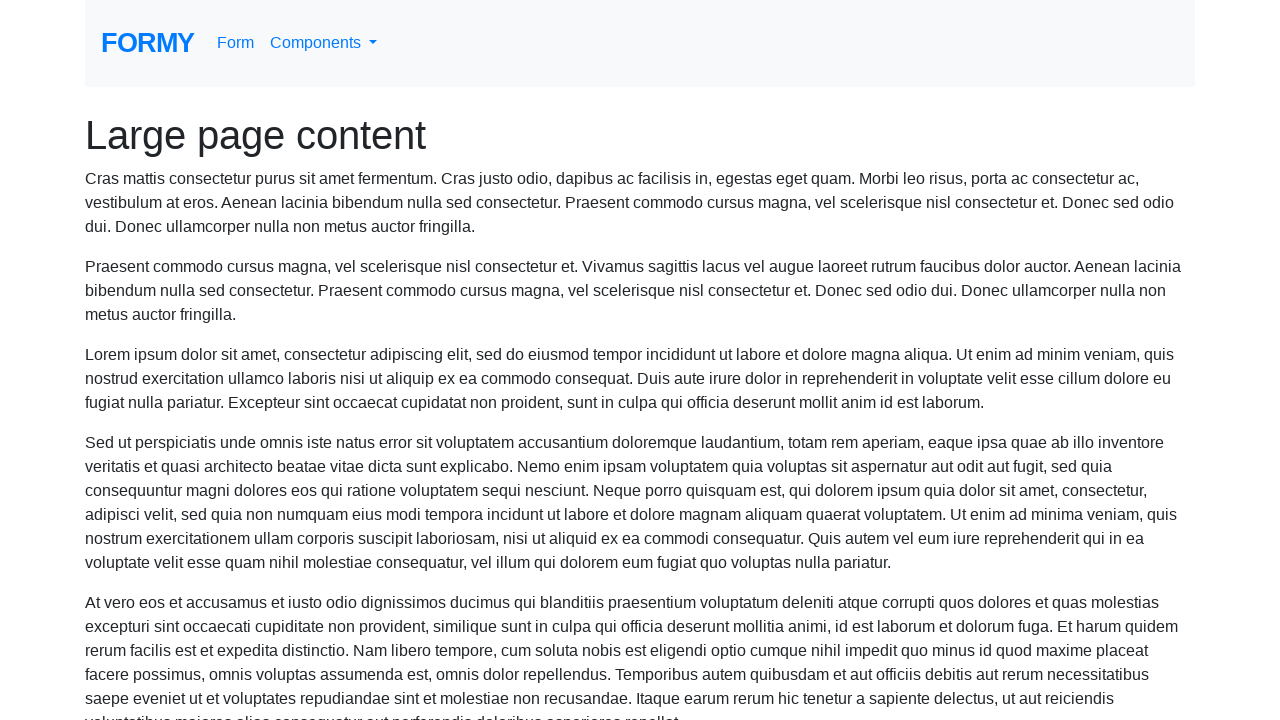

Located the name field element
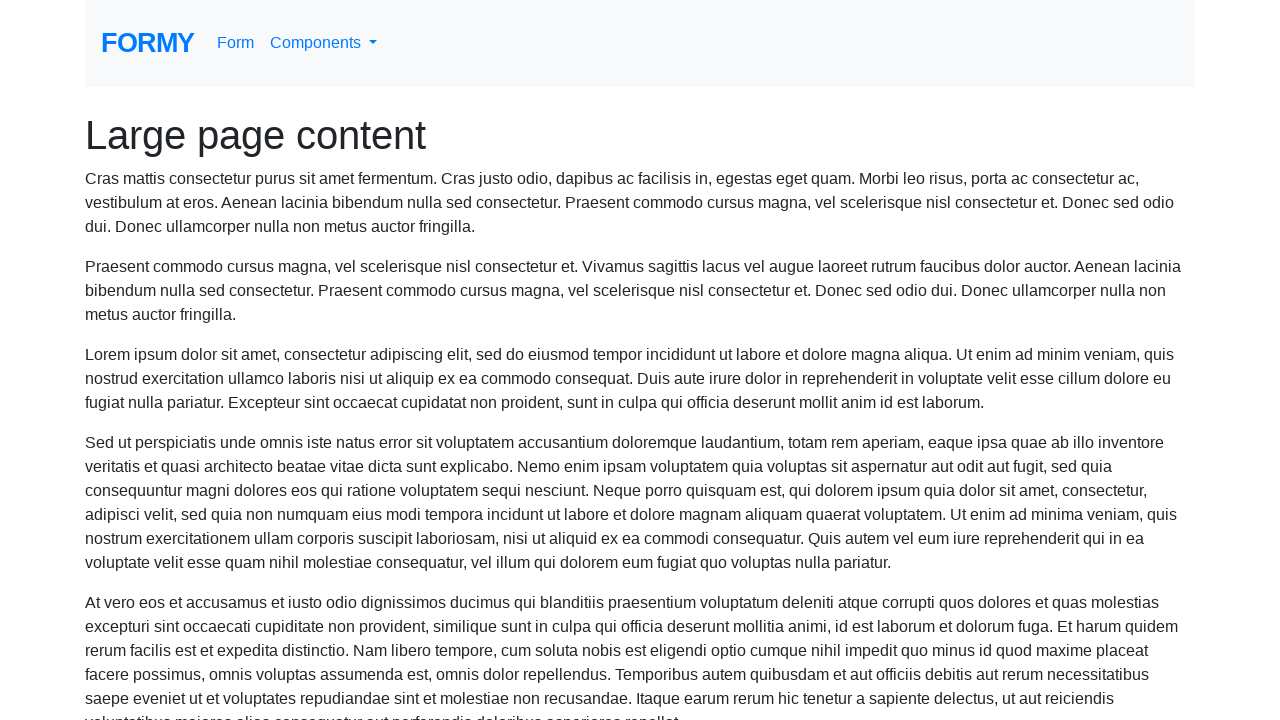

Scrolled to name field into view
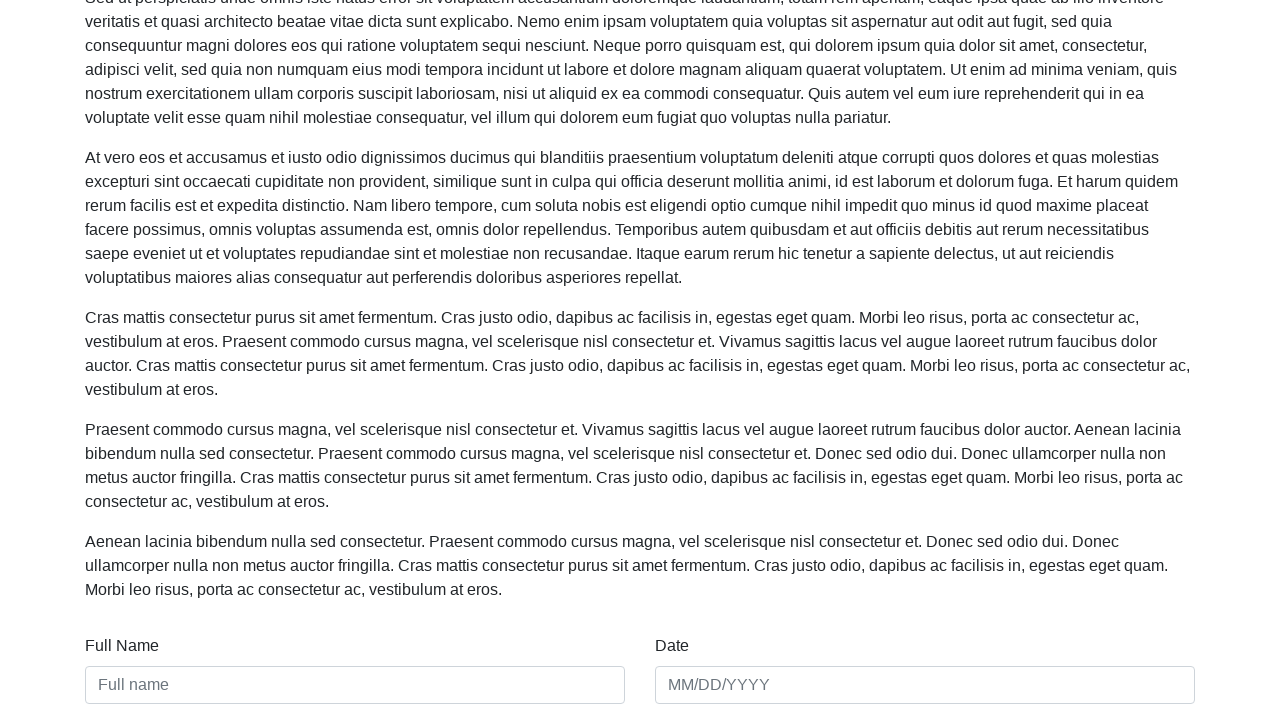

Filled name field with 'John Doe' on #name
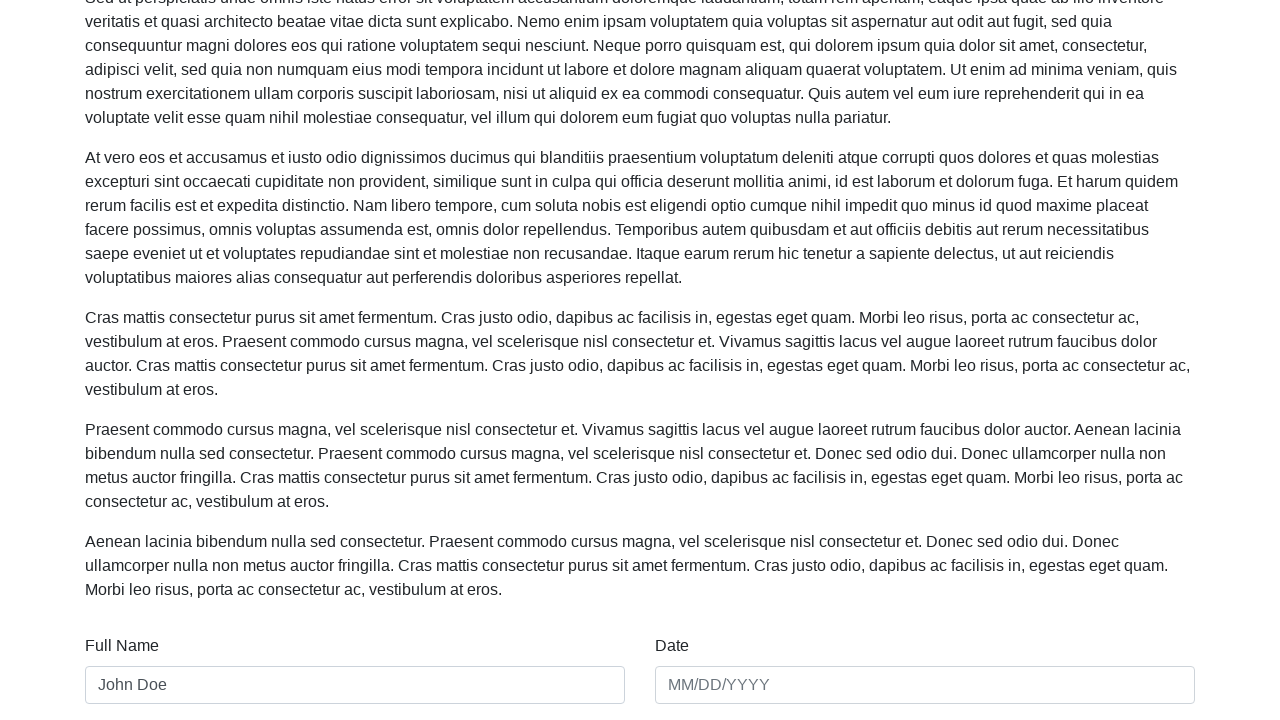

Filled date field with '2020-12-12' on #date
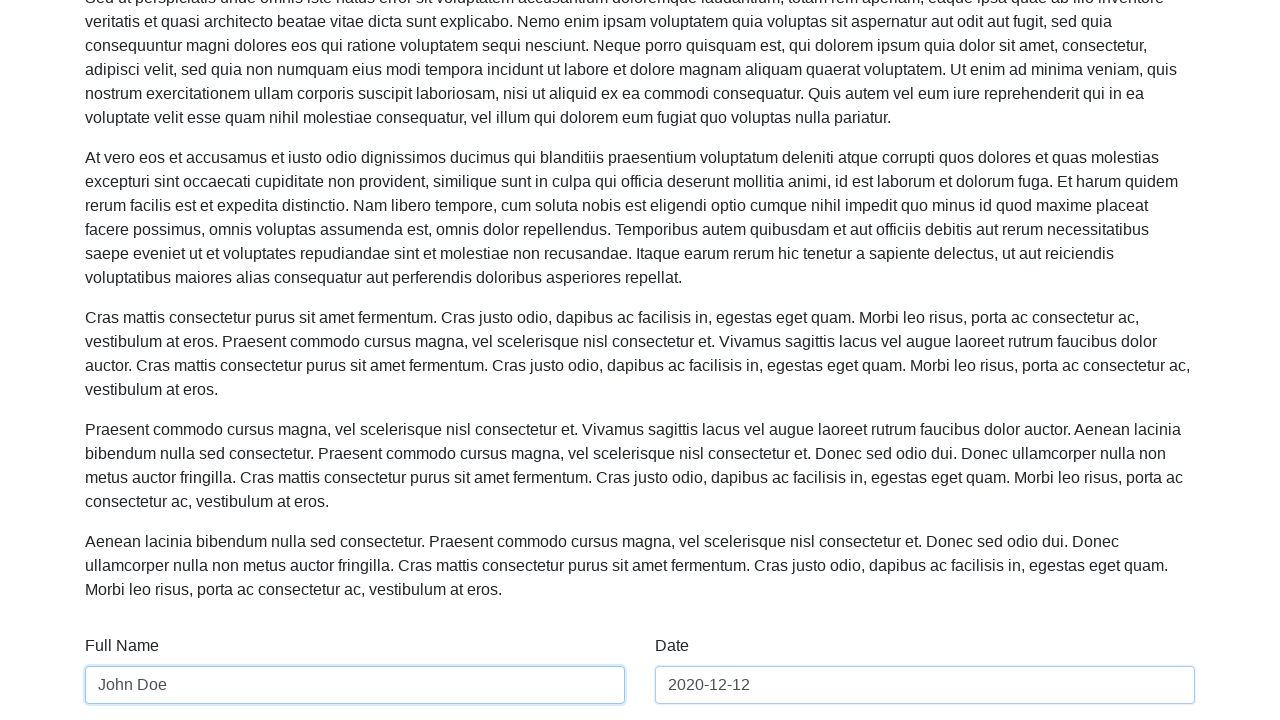

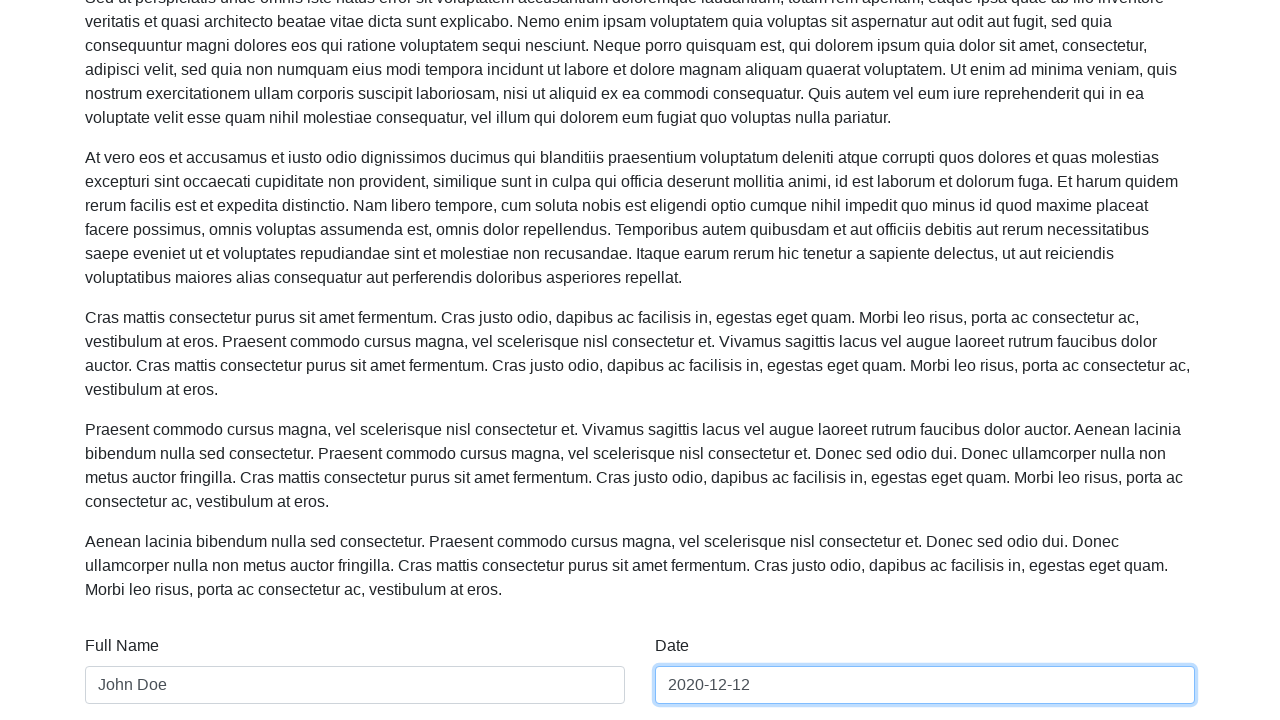